Tests the Add/Remove Elements functionality by clicking the Add Element button, verifying the Delete button appears, clicking Delete, and verifying the page header is still visible.

Starting URL: https://the-internet.herokuapp.com/add_remove_elements/

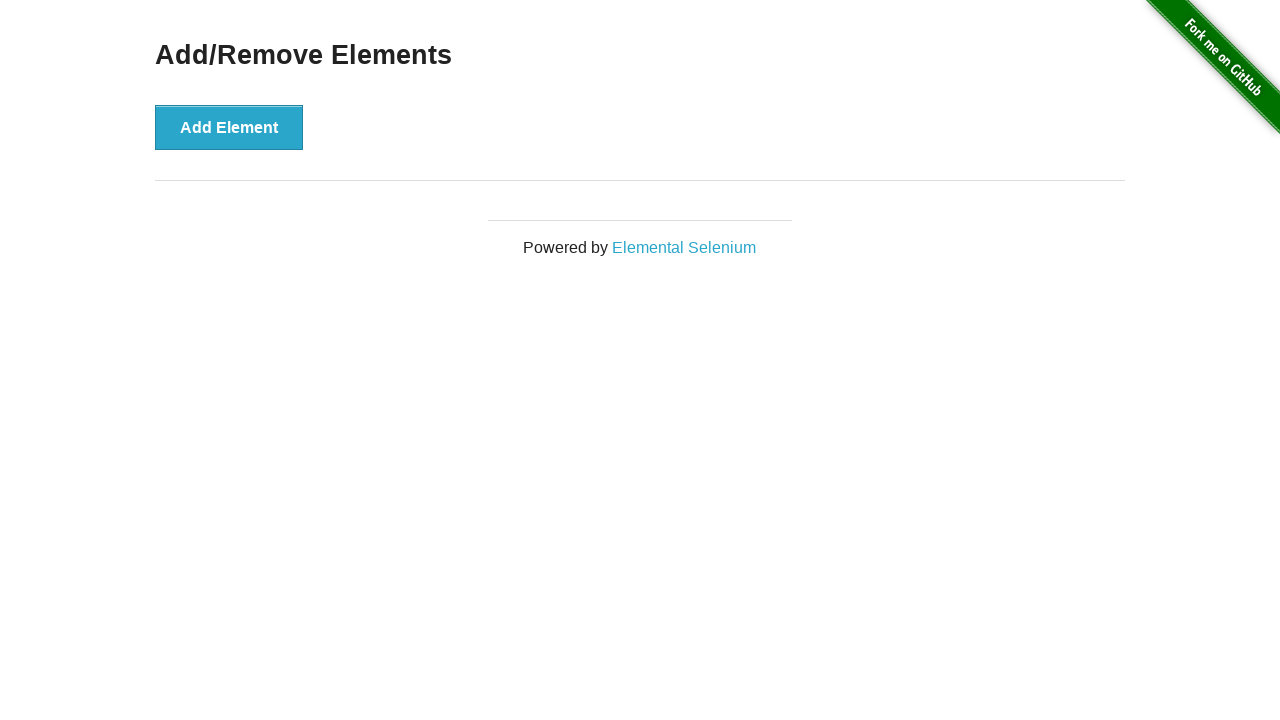

Clicked the Add Element button at (229, 127) on xpath=//button[text()='Add Element']
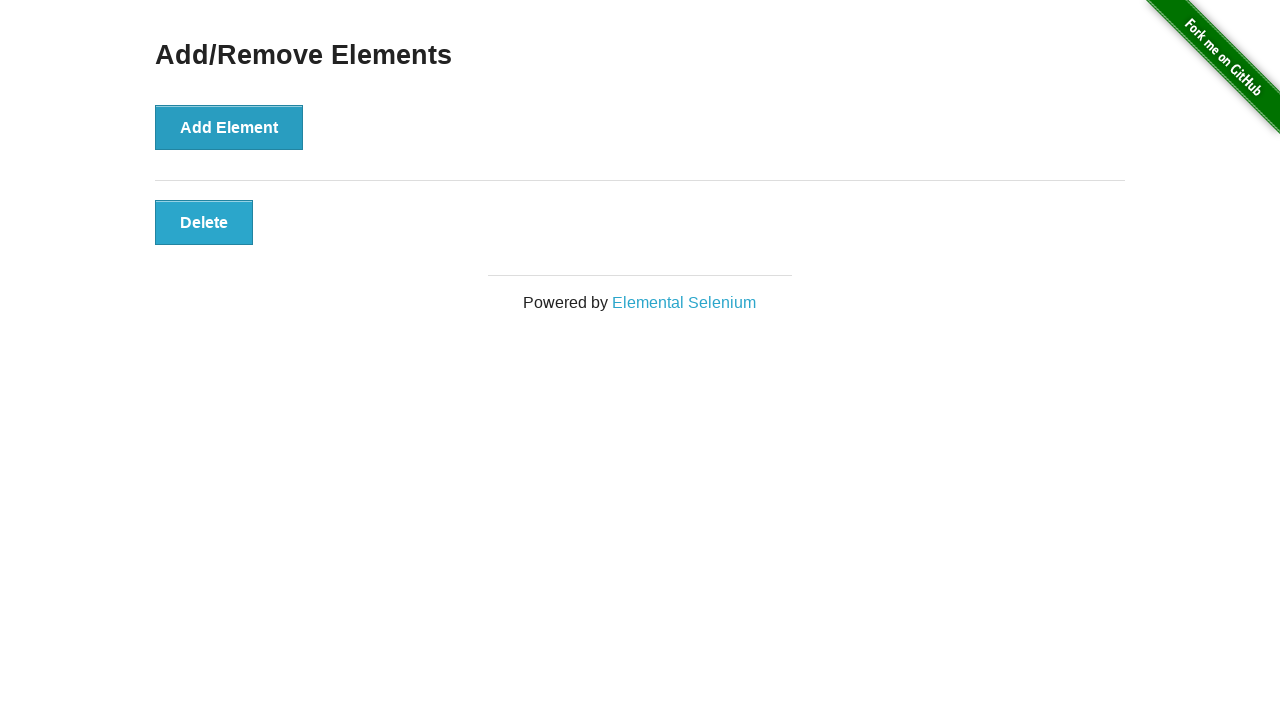

Delete button appeared after adding element
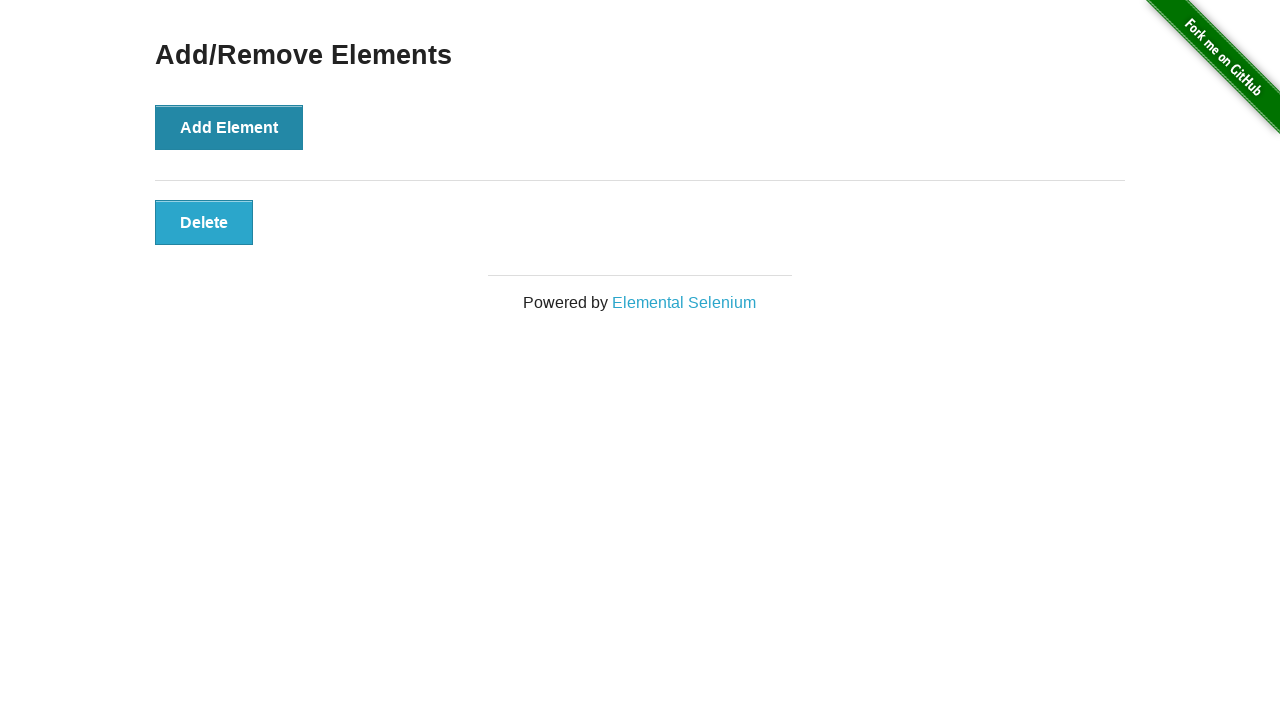

Located Delete button element
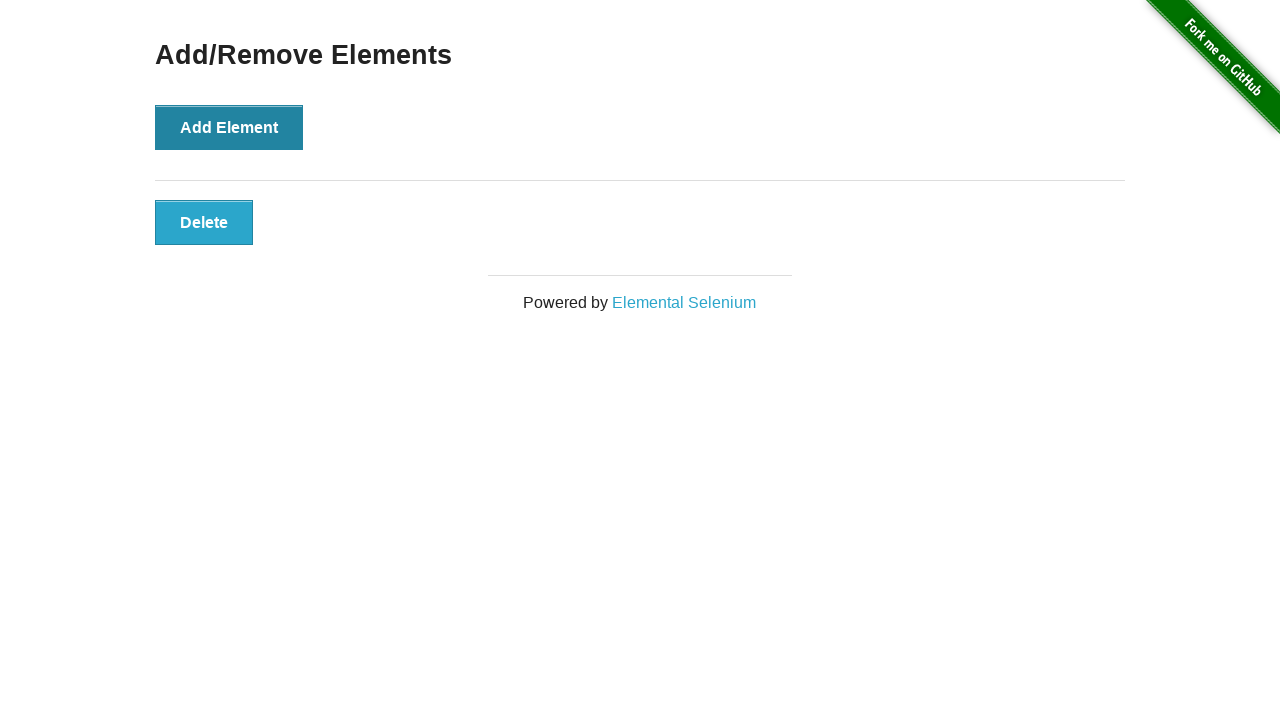

Verified Delete button is visible
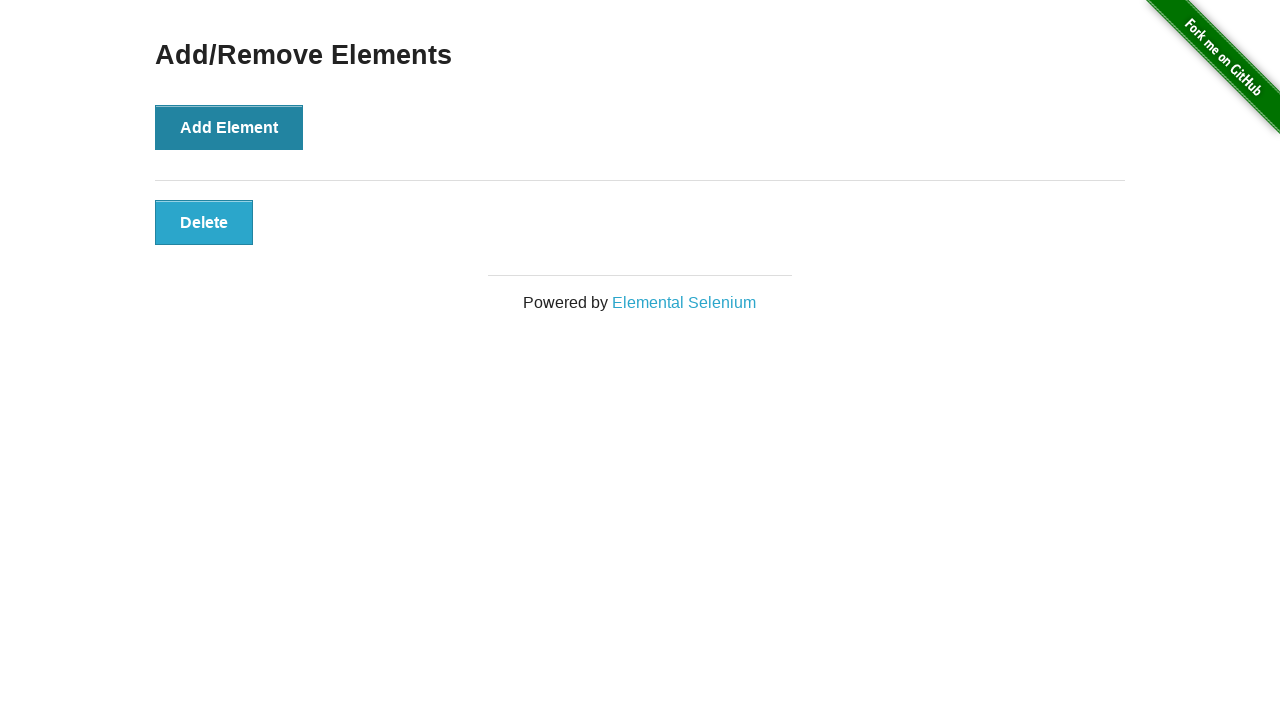

Clicked the Delete button at (204, 222) on xpath=//button[text()='Delete']
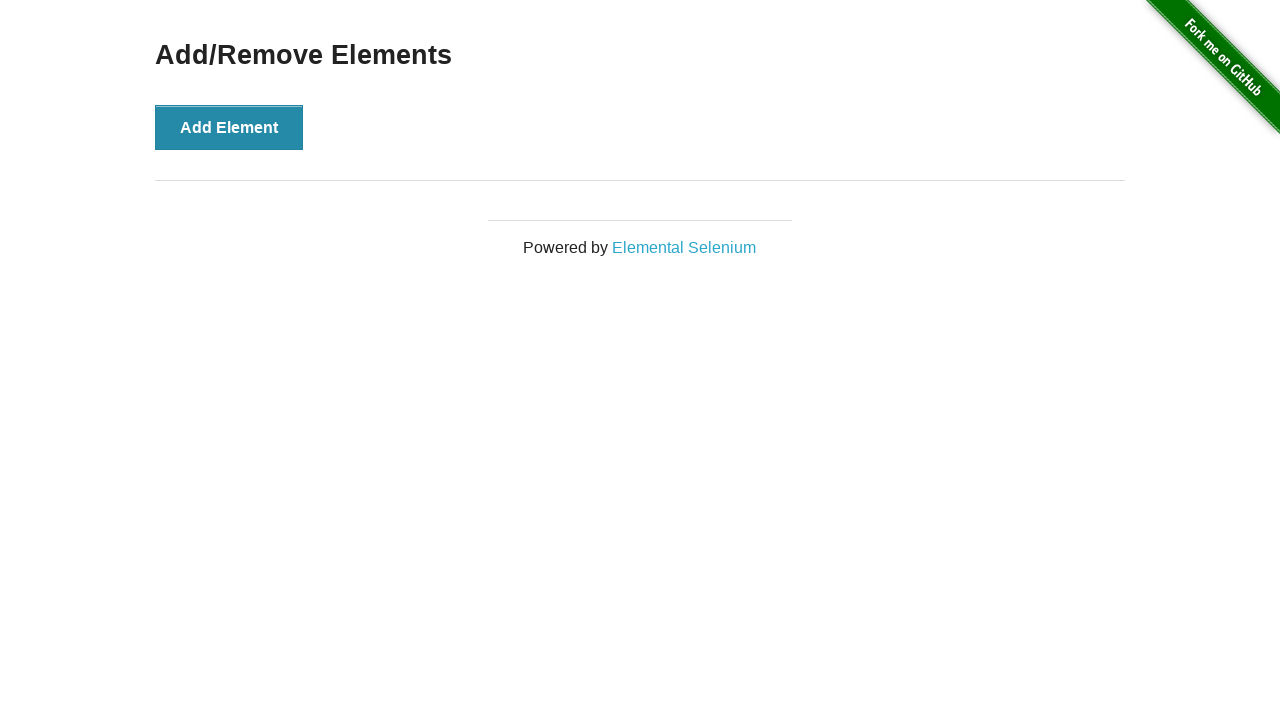

Located Add/Remove Elements heading
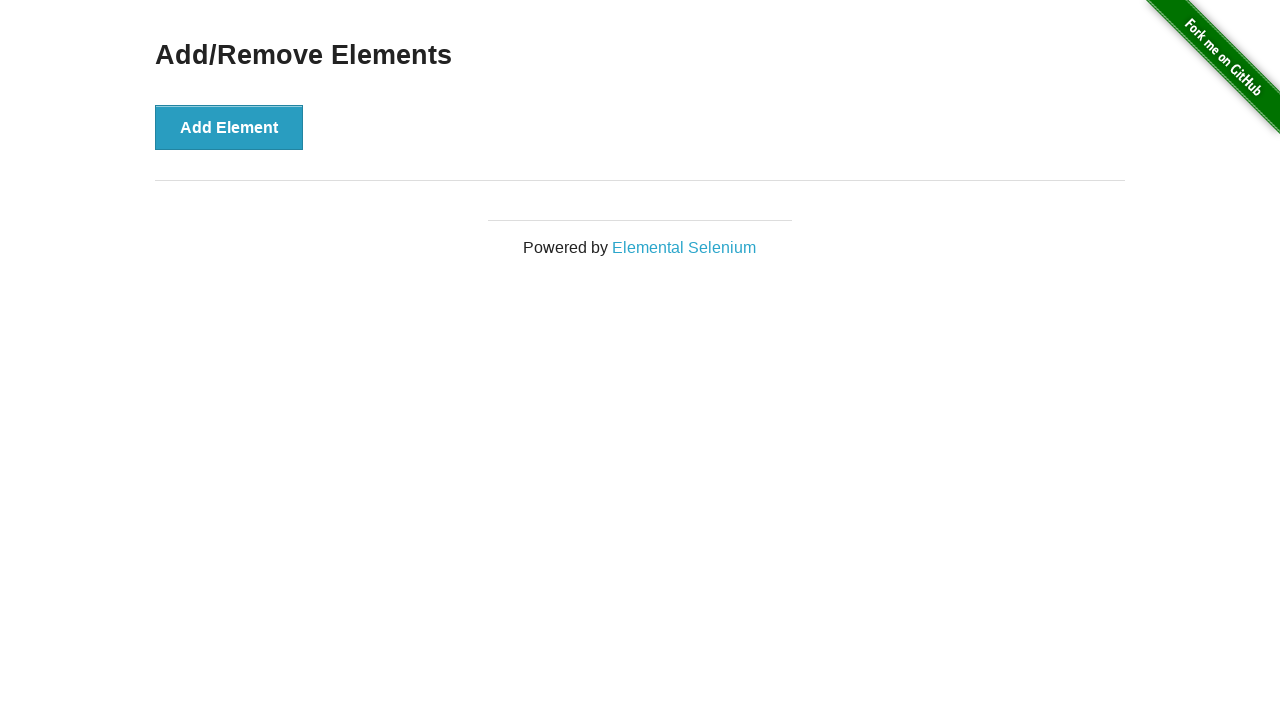

Verified Add/Remove Elements heading is still visible after deletion
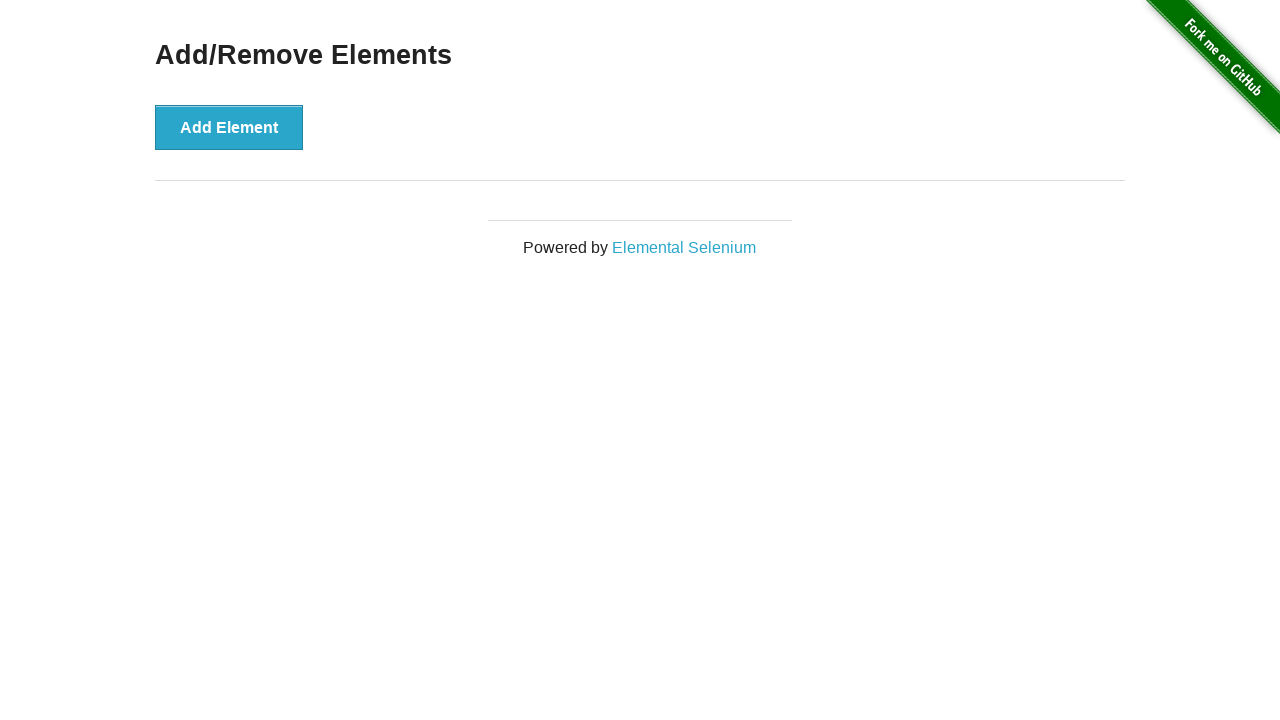

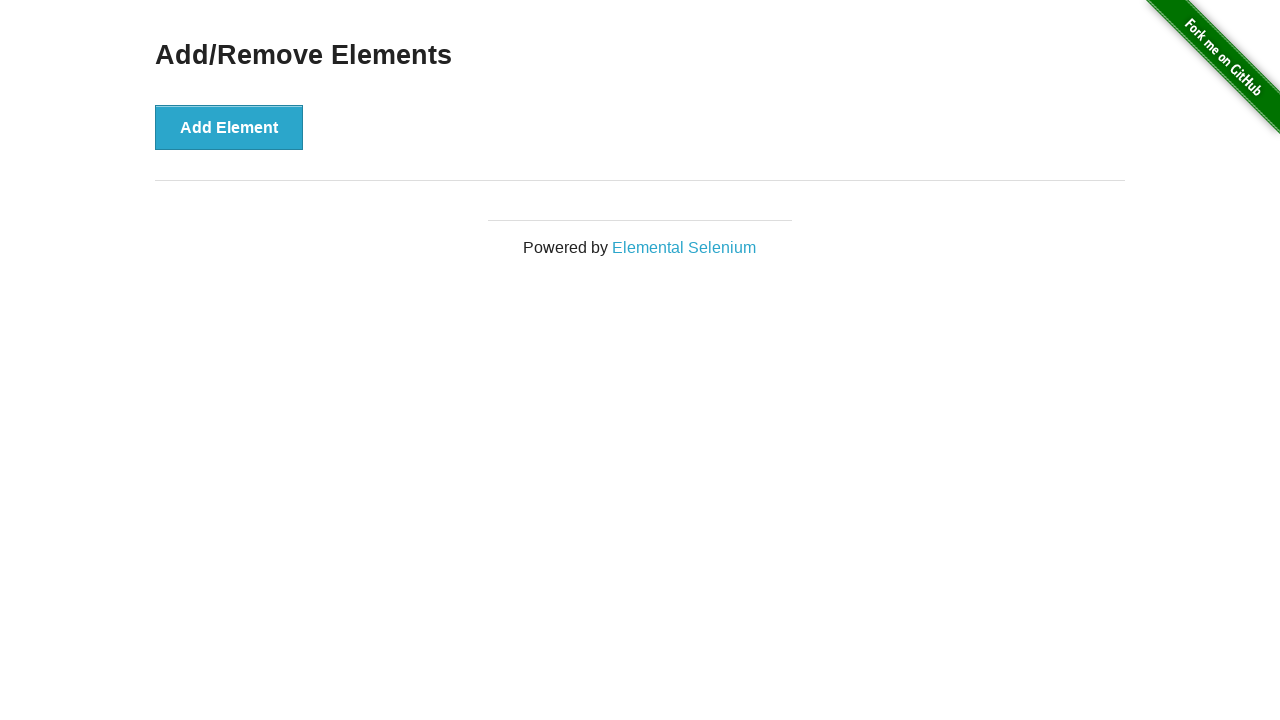